Tests date picker functionality by selecting a specific date of birth (April 10, 1997) using dropdown selectors for month and year

Starting URL: https://www.dummyticket.com/dummy-ticket-for-visa-application/

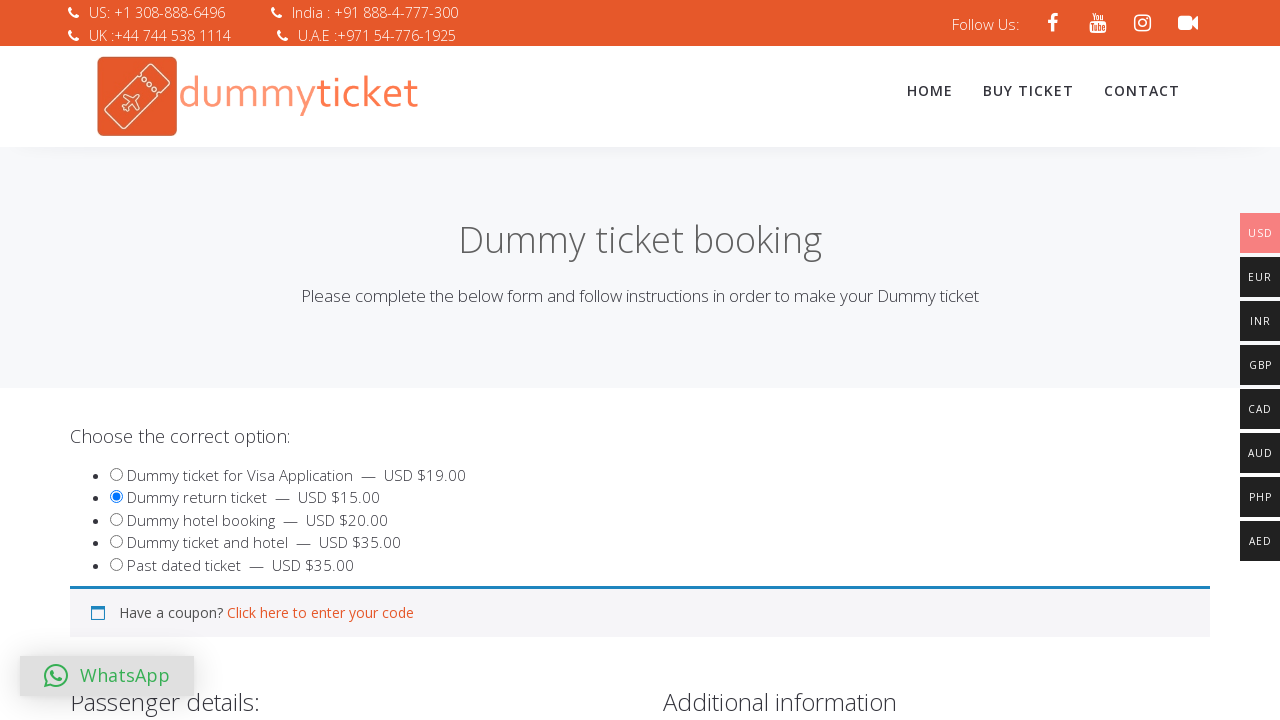

Clicked on date of birth field to open date picker at (344, 360) on #dob
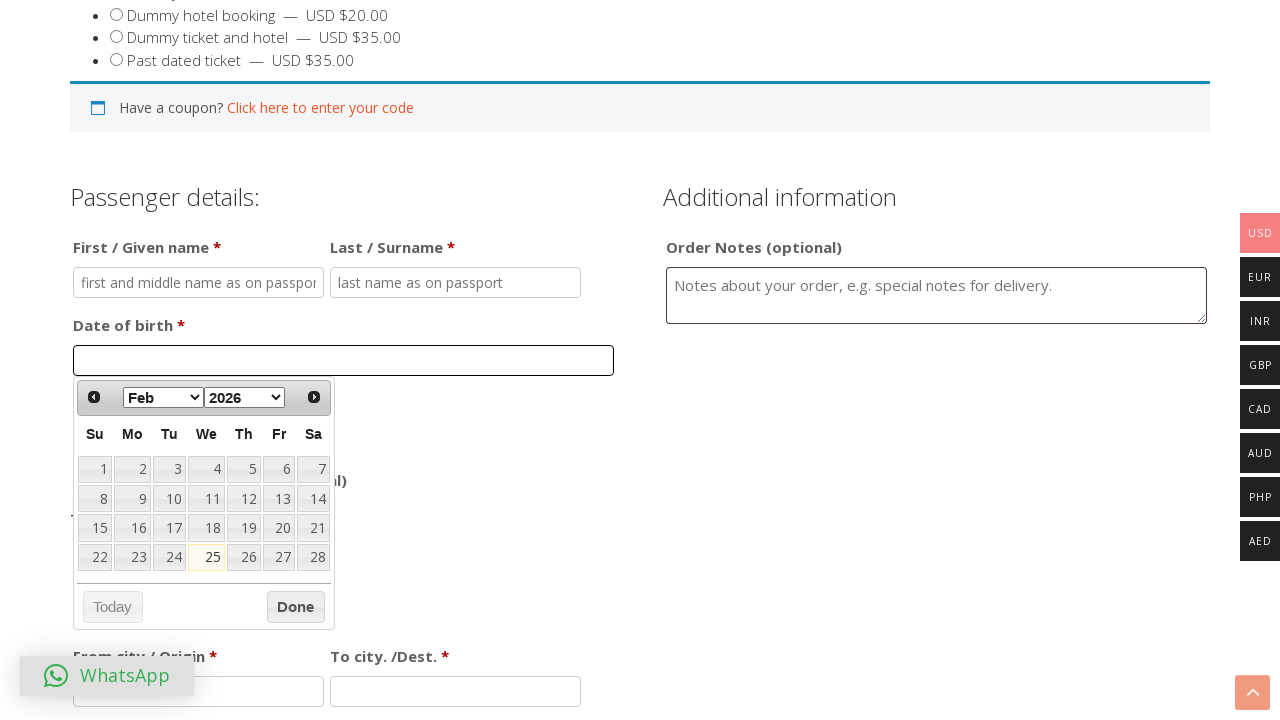

Selected April from month dropdown on select.ui-datepicker-month
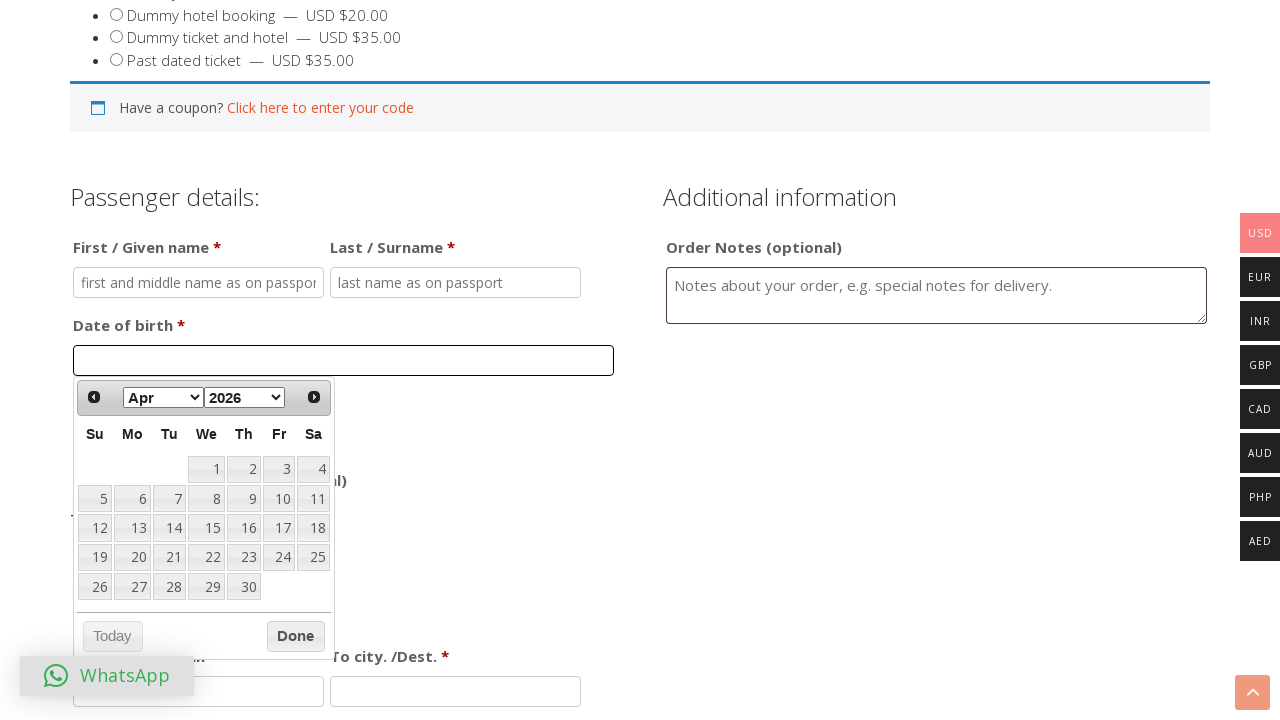

Selected 1997 from year dropdown on select.ui-datepicker-year
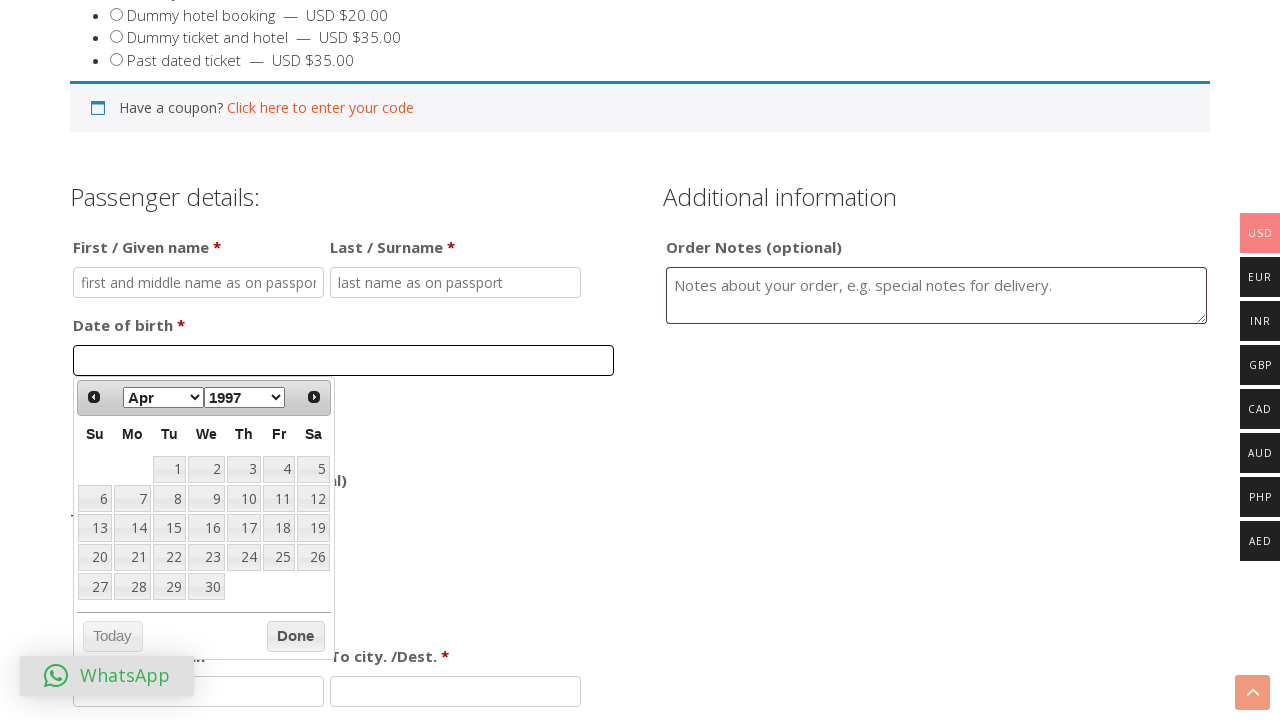

Clicked on day 10 in the calendar to complete date selection (April 10, 1997) at (244, 499) on table.ui-datepicker-calendar tr td >> nth=11
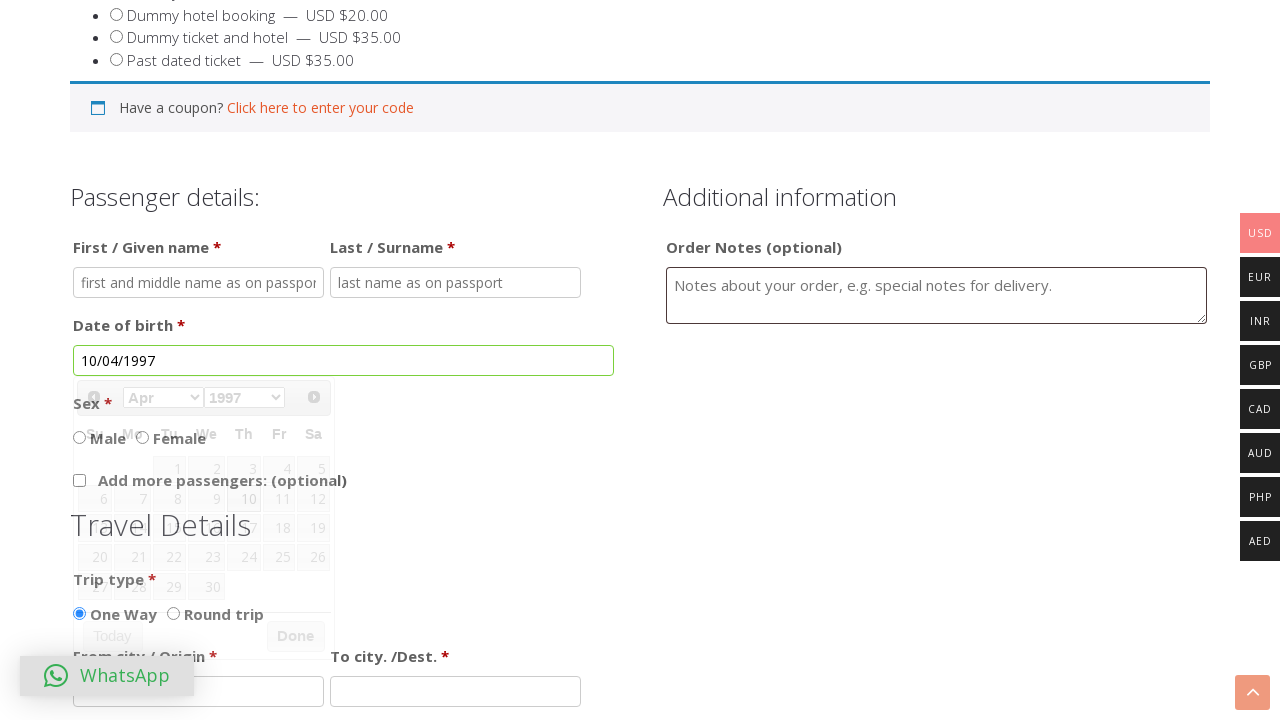

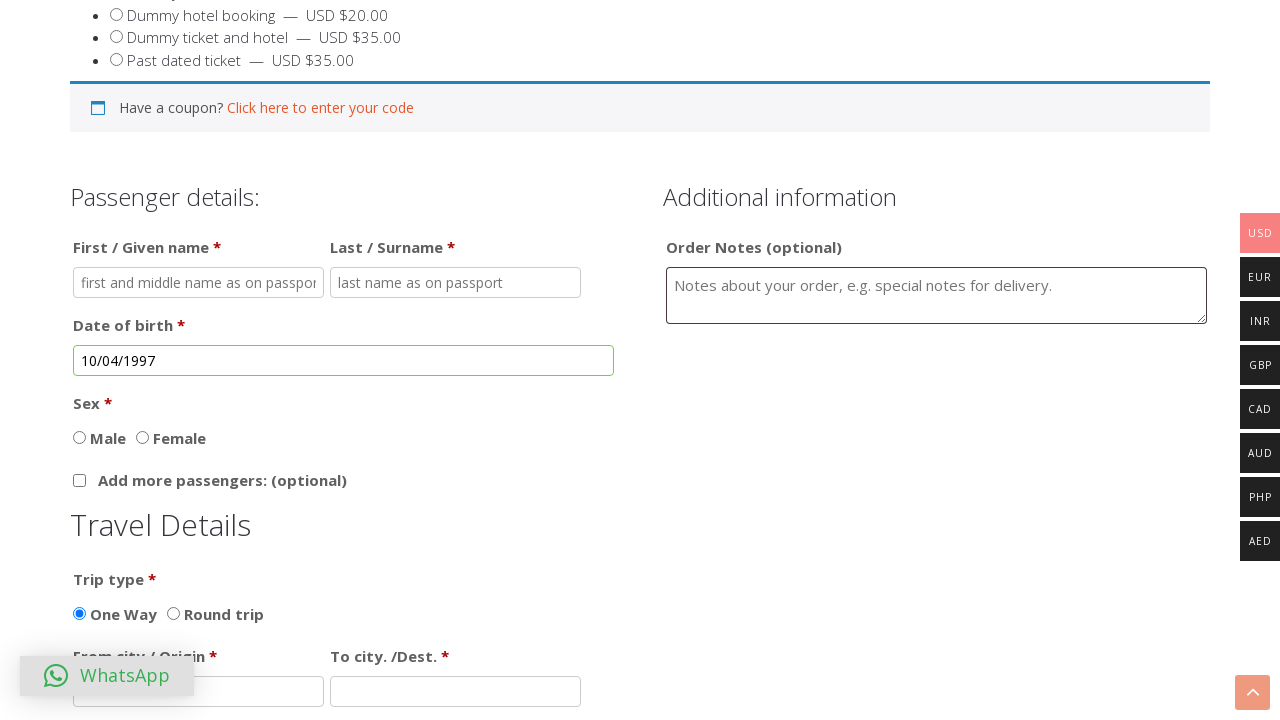